Tests that new todo items are appended to the bottom of the list and the counter shows correct count

Starting URL: https://demo.playwright.dev/todomvc

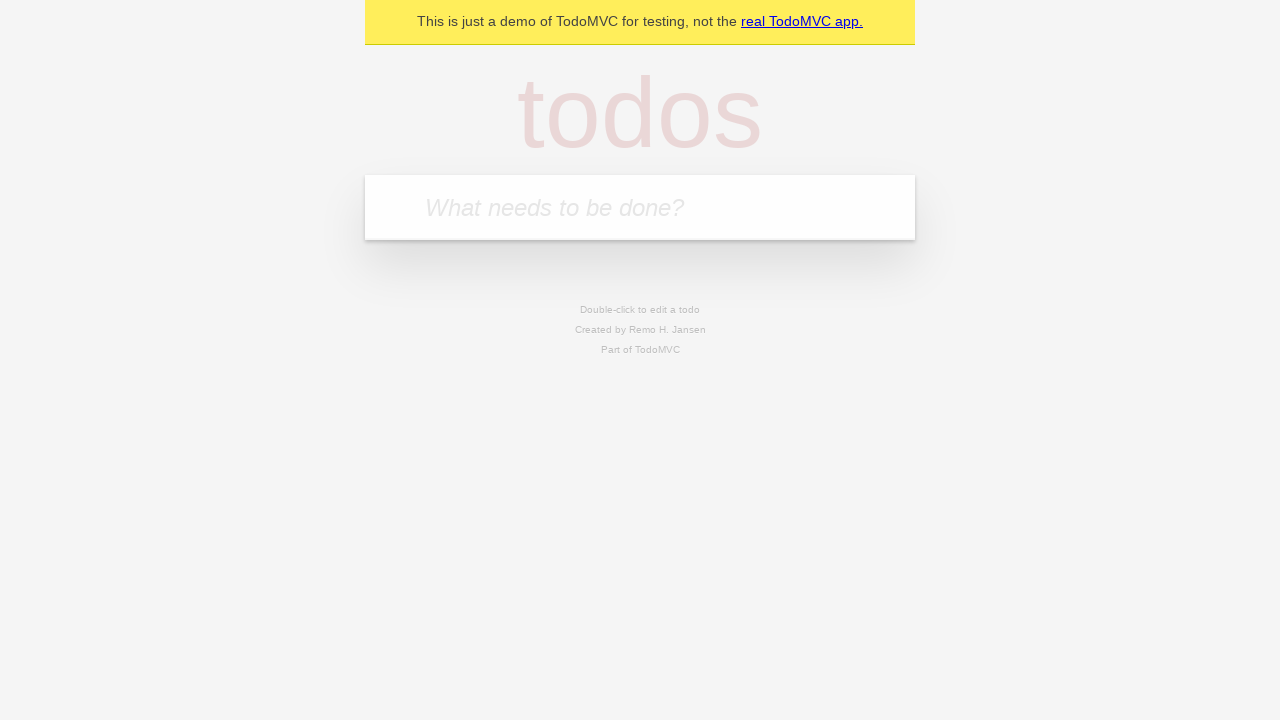

Filled todo input with 'buy some cheese' on internal:attr=[placeholder="What needs to be done?"i]
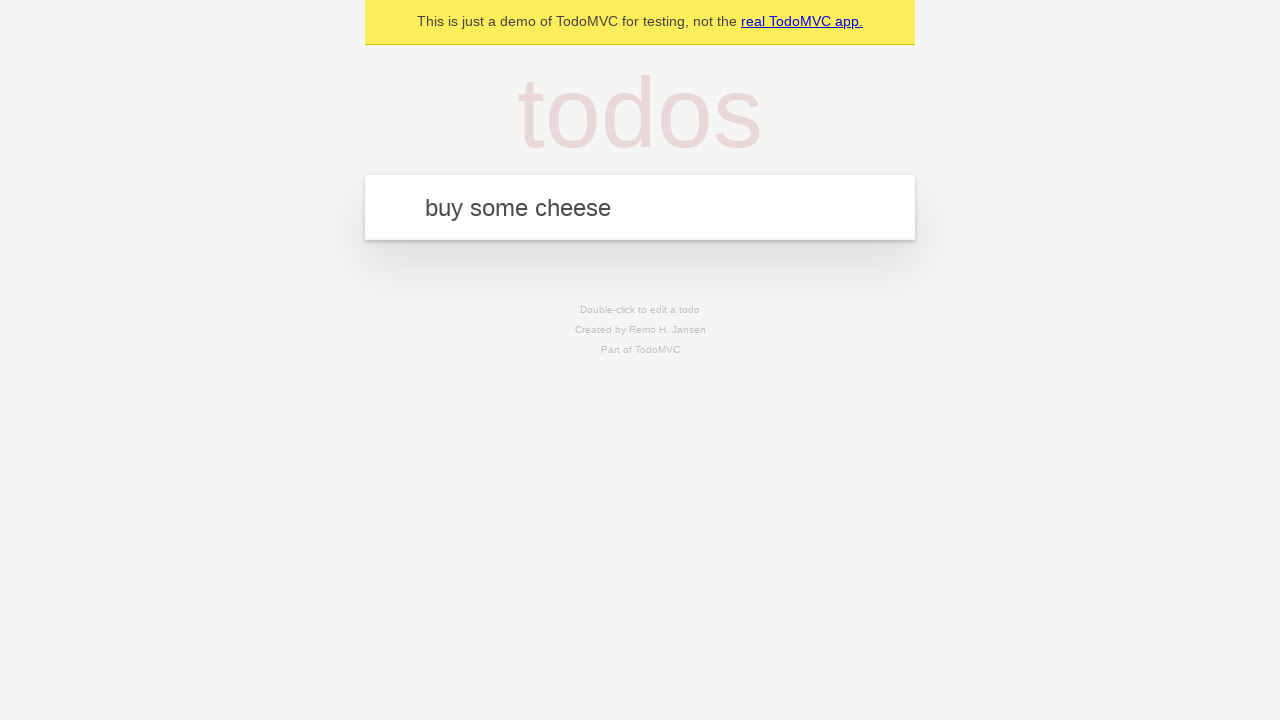

Pressed Enter to add first todo item on internal:attr=[placeholder="What needs to be done?"i]
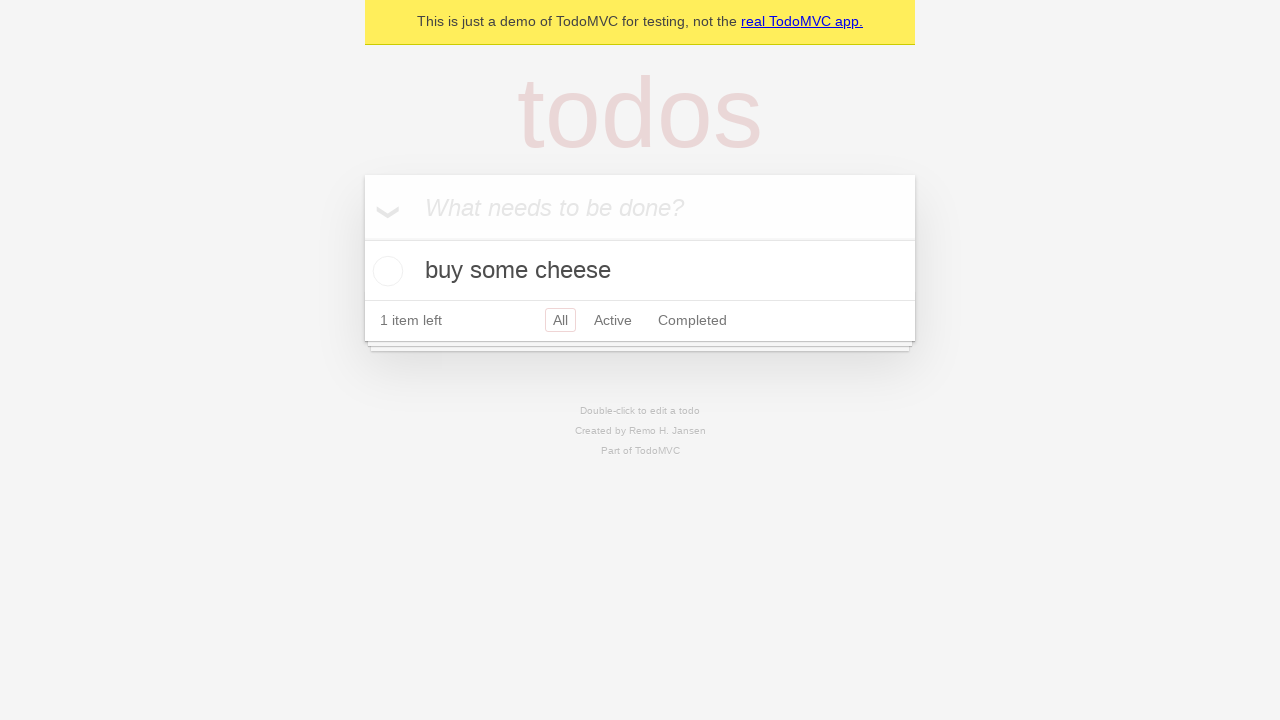

Filled todo input with 'feed the cat' on internal:attr=[placeholder="What needs to be done?"i]
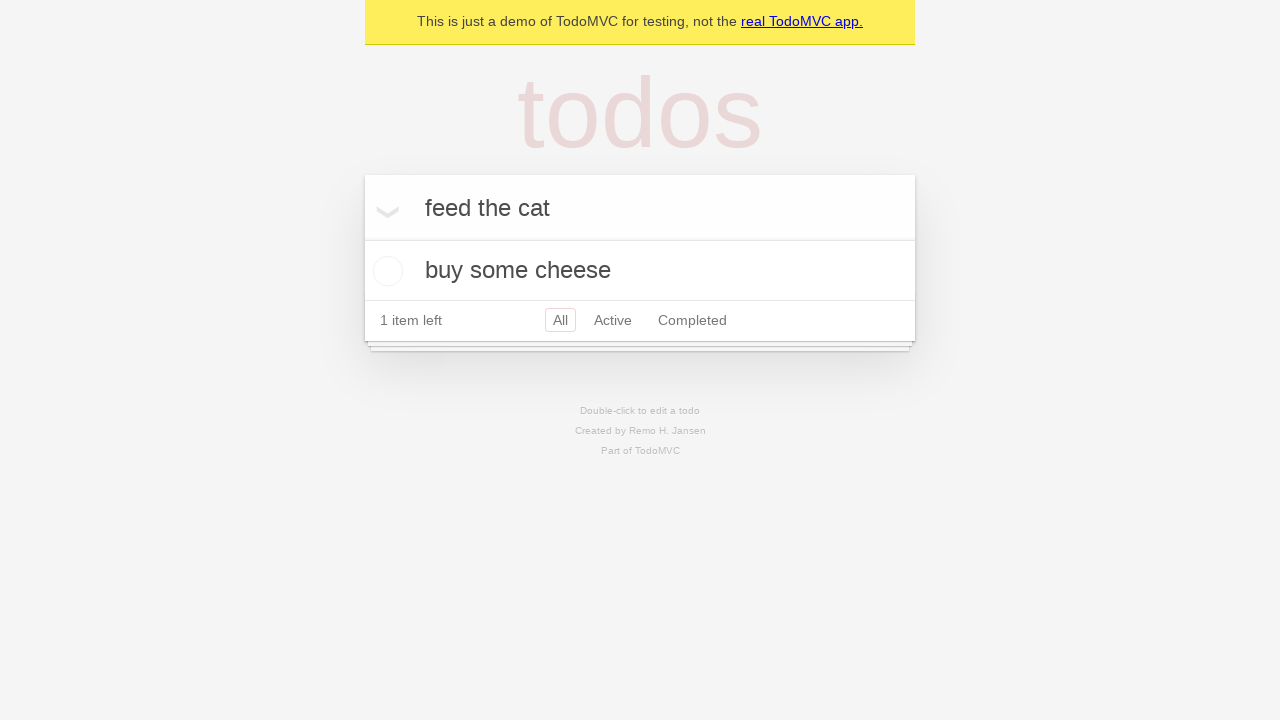

Pressed Enter to add second todo item on internal:attr=[placeholder="What needs to be done?"i]
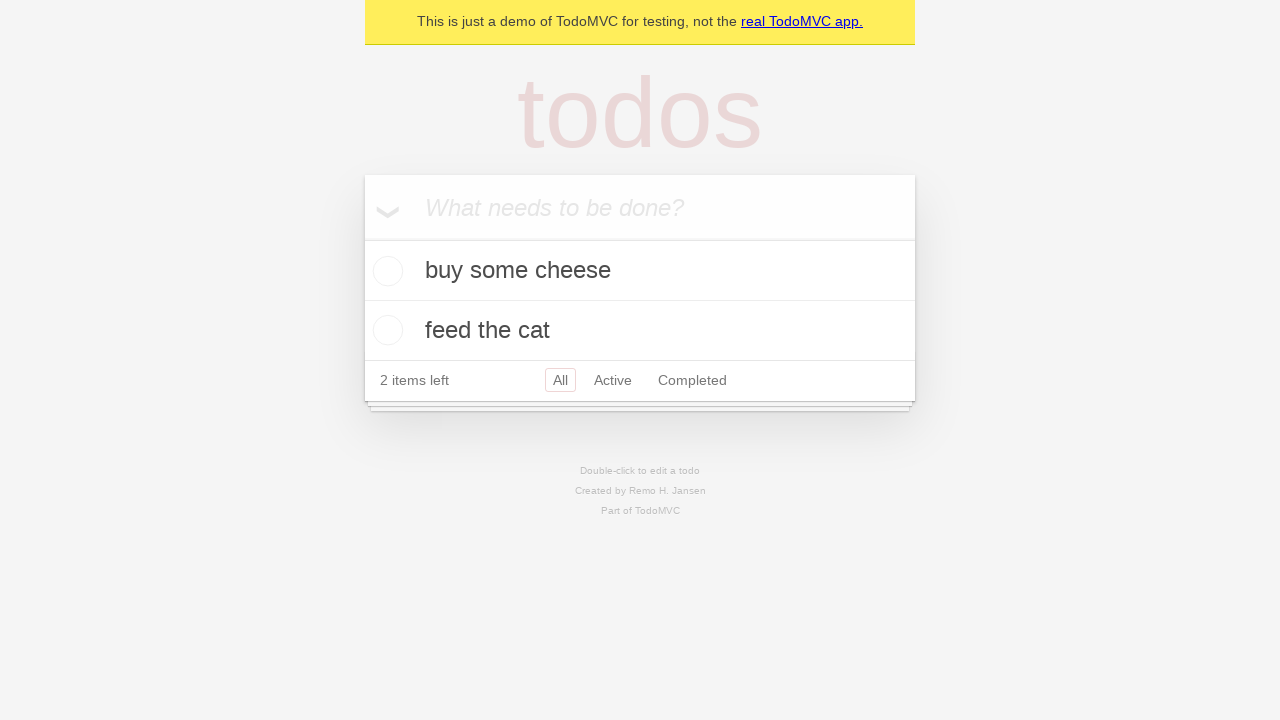

Filled todo input with 'book a doctors appointment' on internal:attr=[placeholder="What needs to be done?"i]
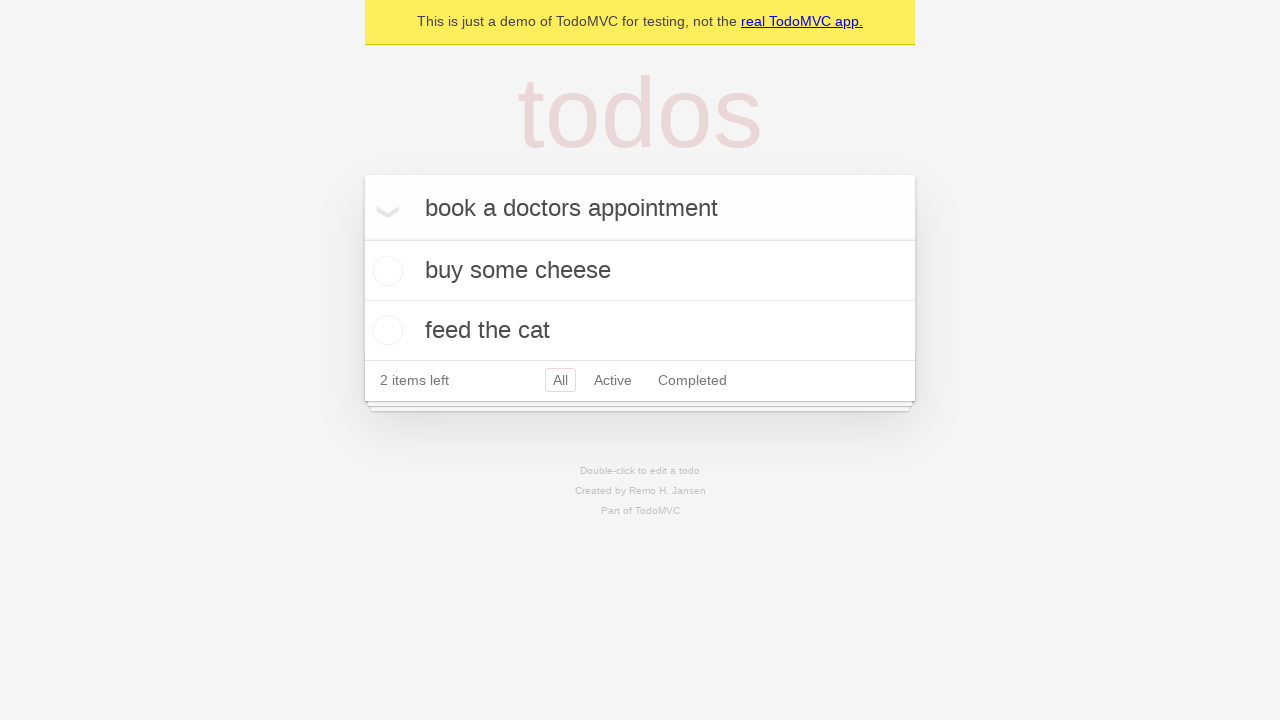

Pressed Enter to add third todo item on internal:attr=[placeholder="What needs to be done?"i]
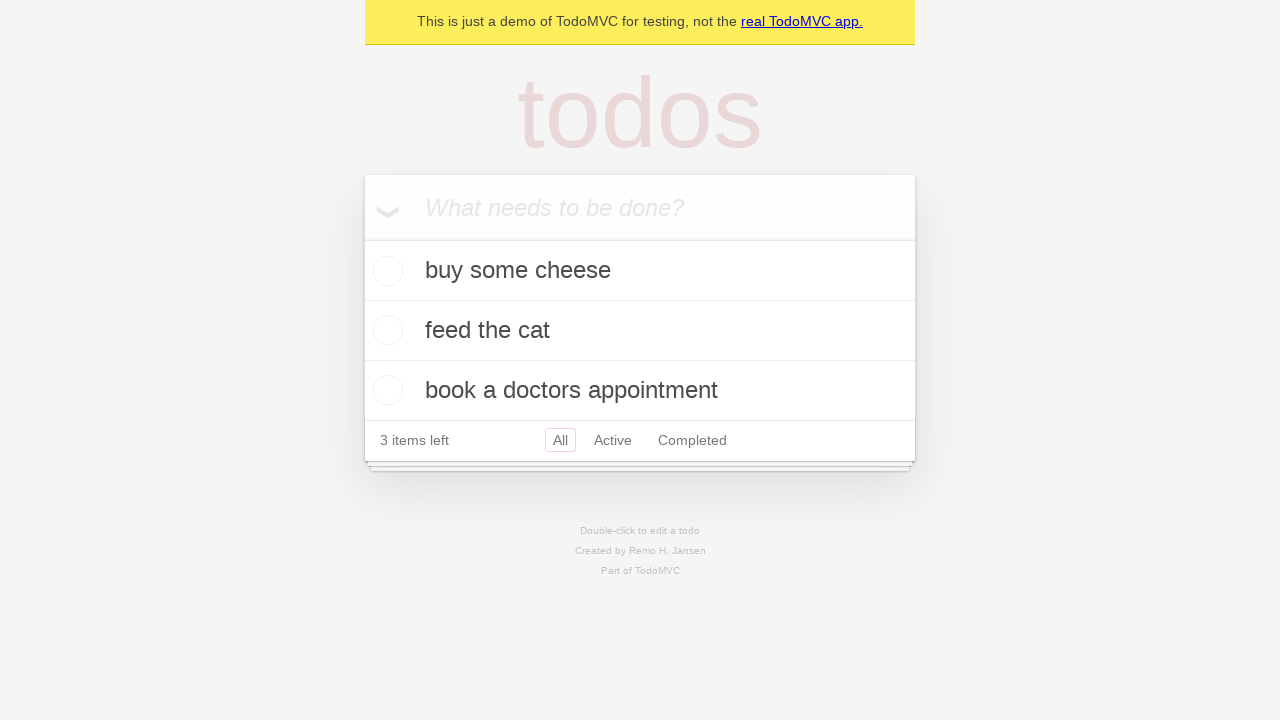

Verified all 3 todos are saved in localStorage
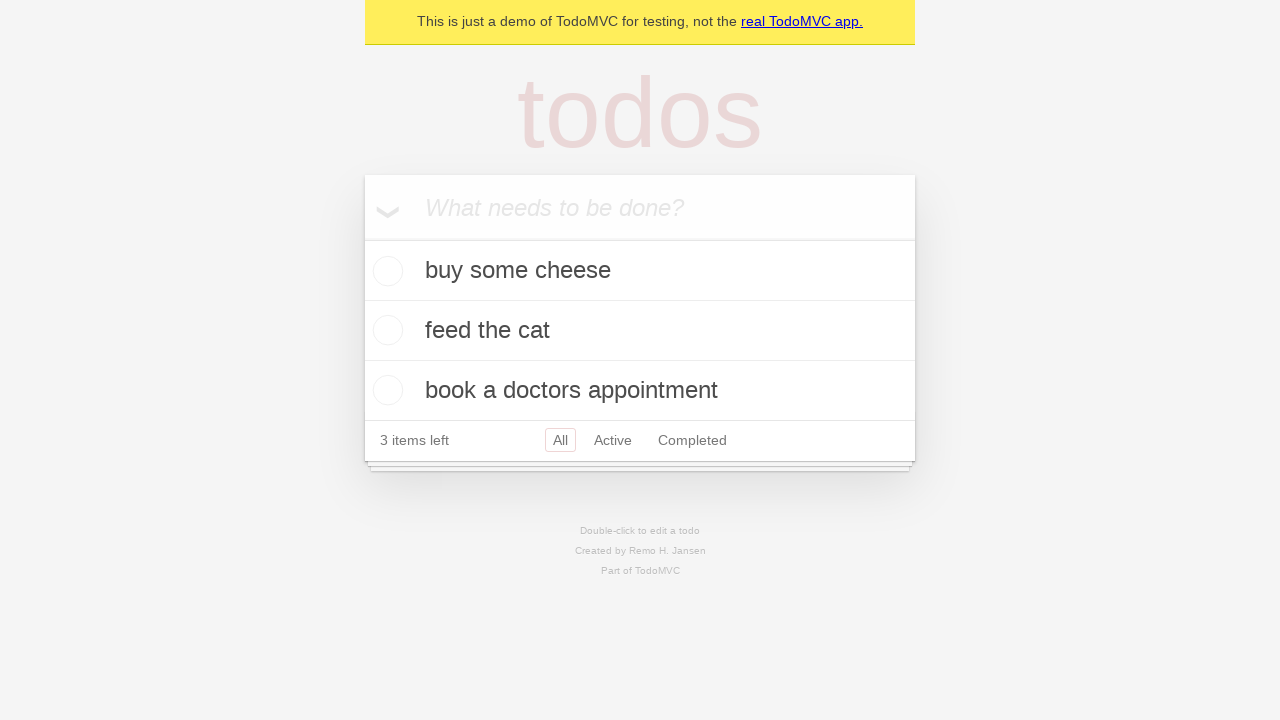

Verified counter displays '3 items left'
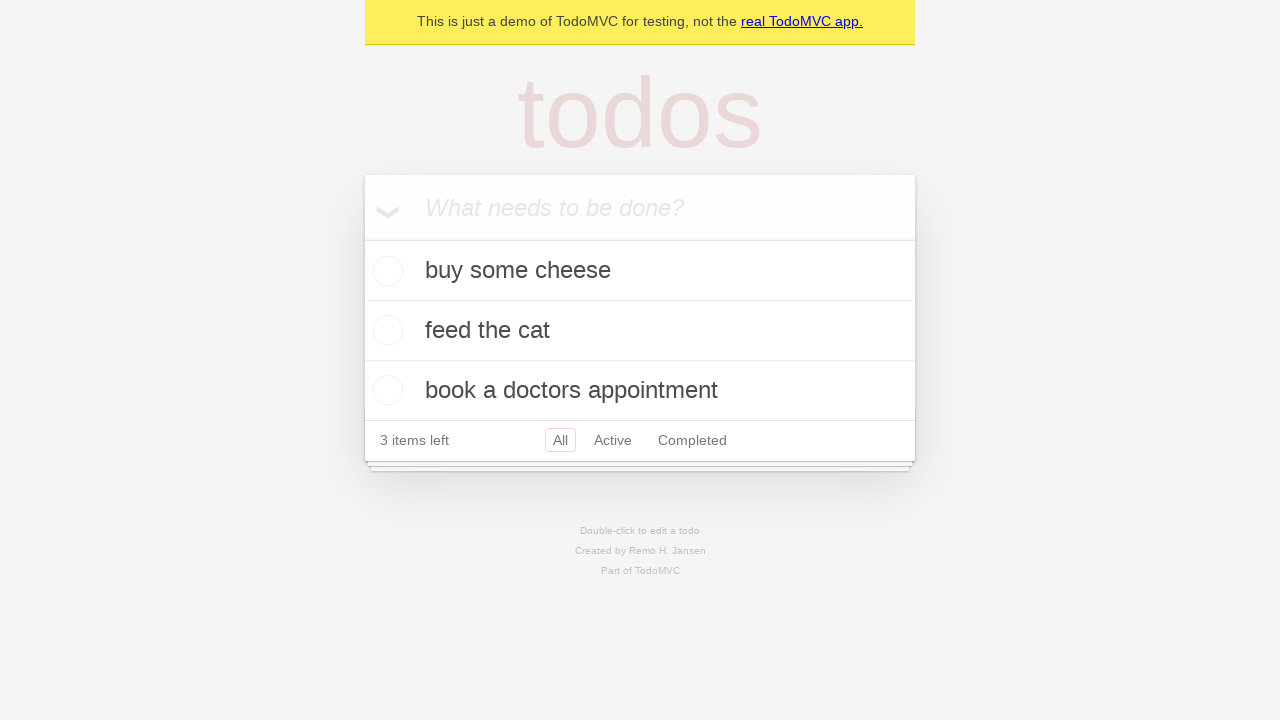

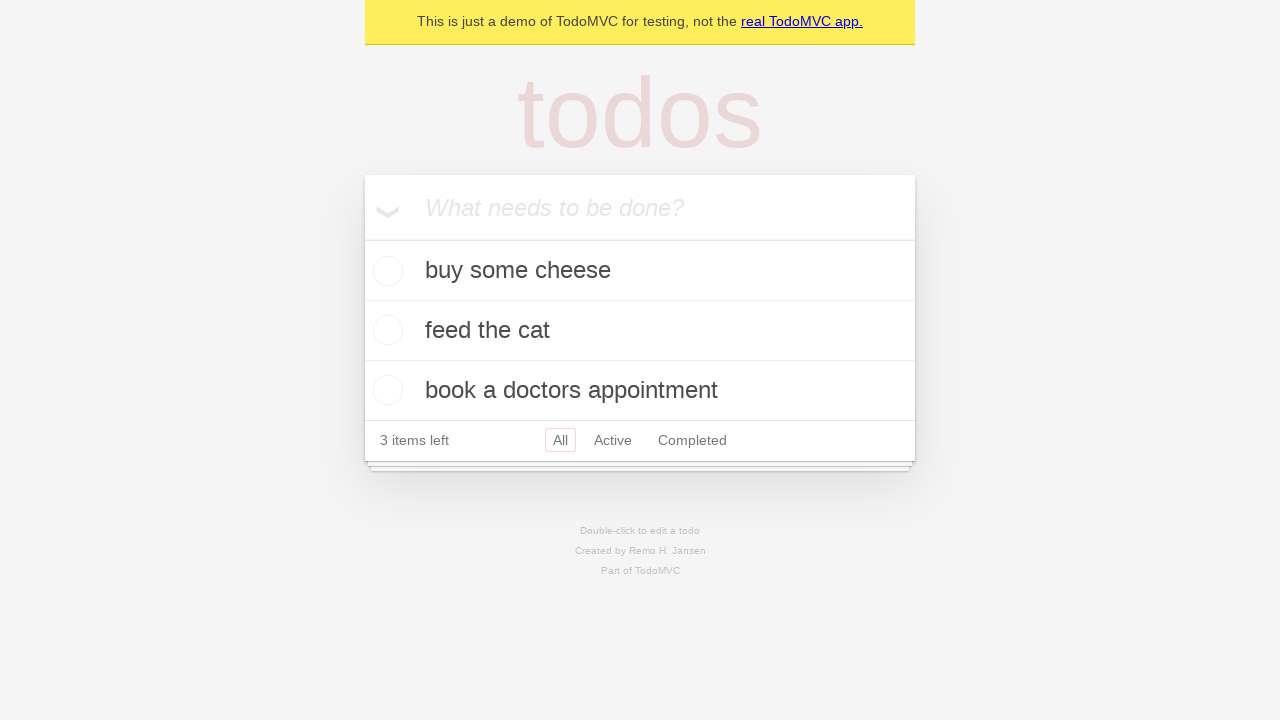